Tests selecting the first selectable option from a dropdown and verifying it becomes selected

Starting URL: https://the-internet.herokuapp.com/

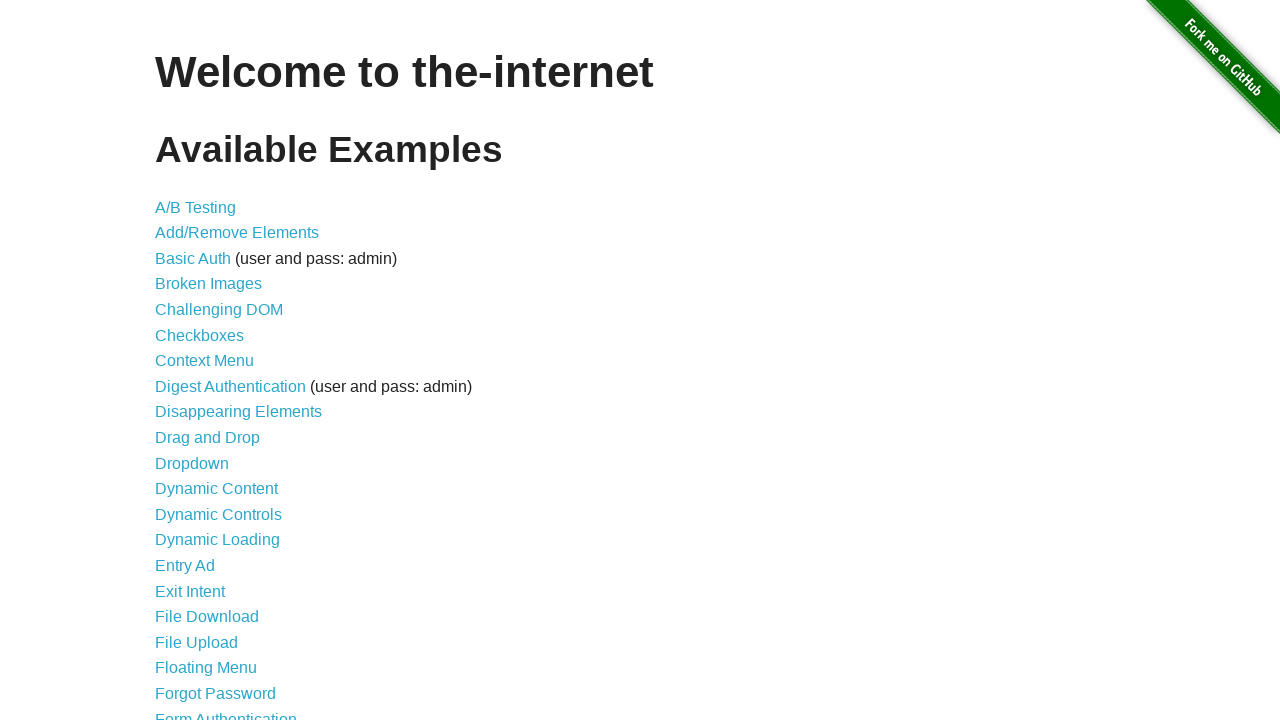

Waited for page to load - H1 element visible
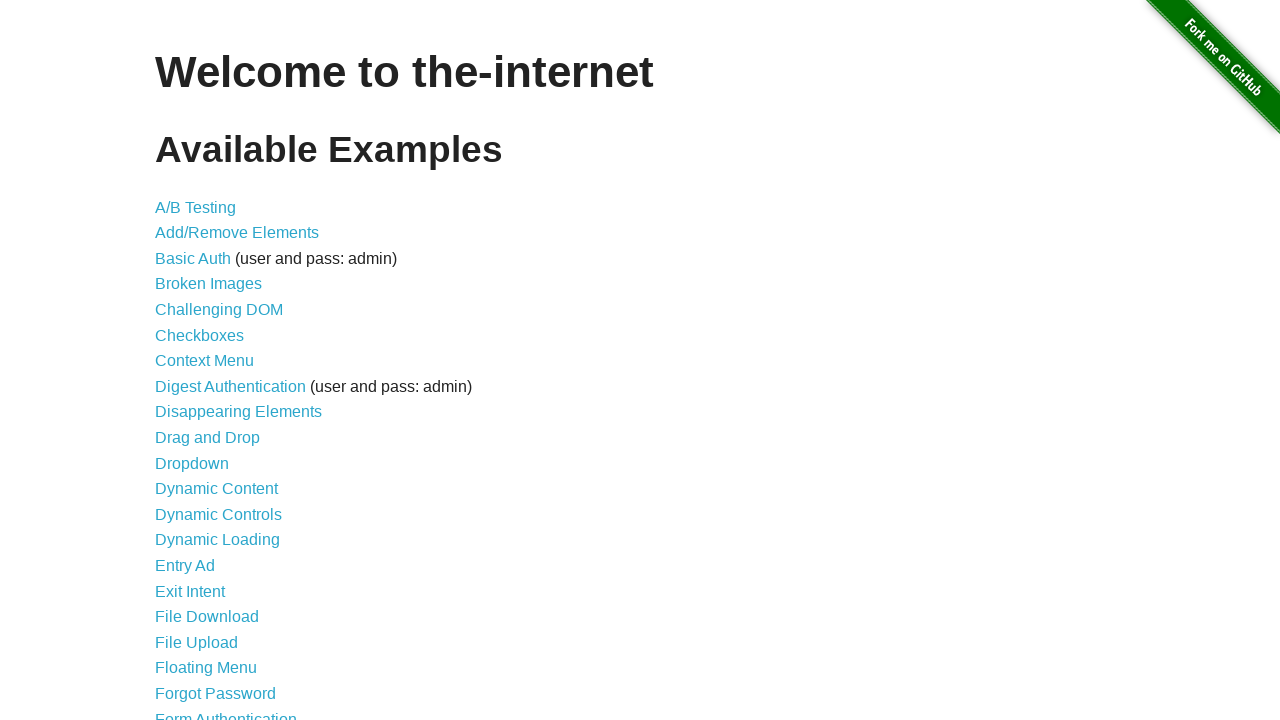

Clicked on Dropdown link from the navigation list at (192, 463) on xpath=/html/body/div[2]/div/ul/li[11]/a
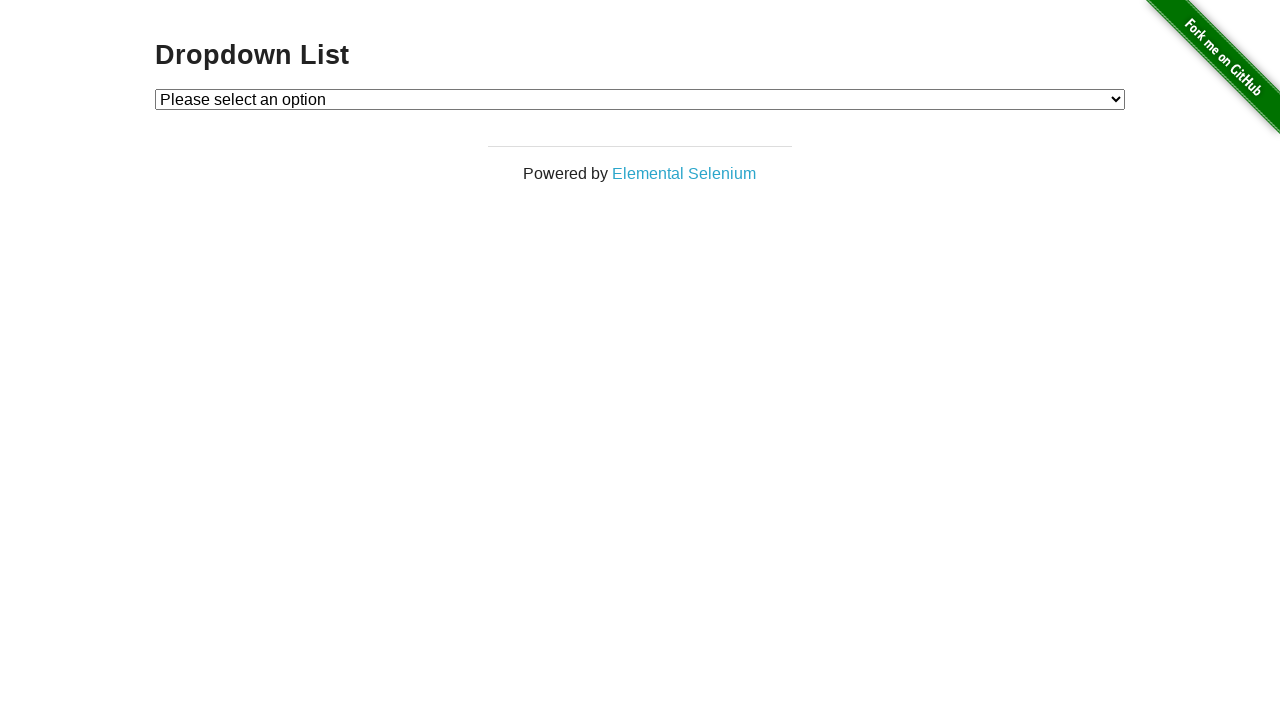

Clicked dropdown to open it at (640, 99) on #dropdown
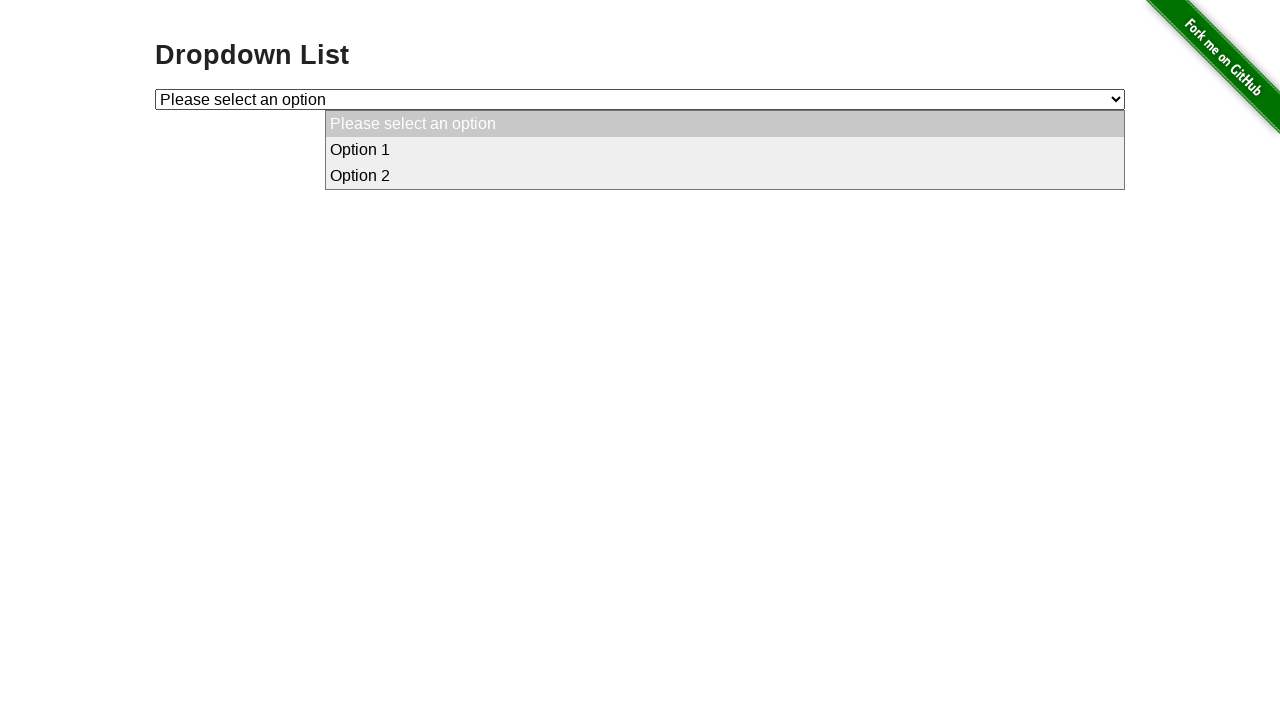

Selected the first selectable option (index 1) from the dropdown on #dropdown
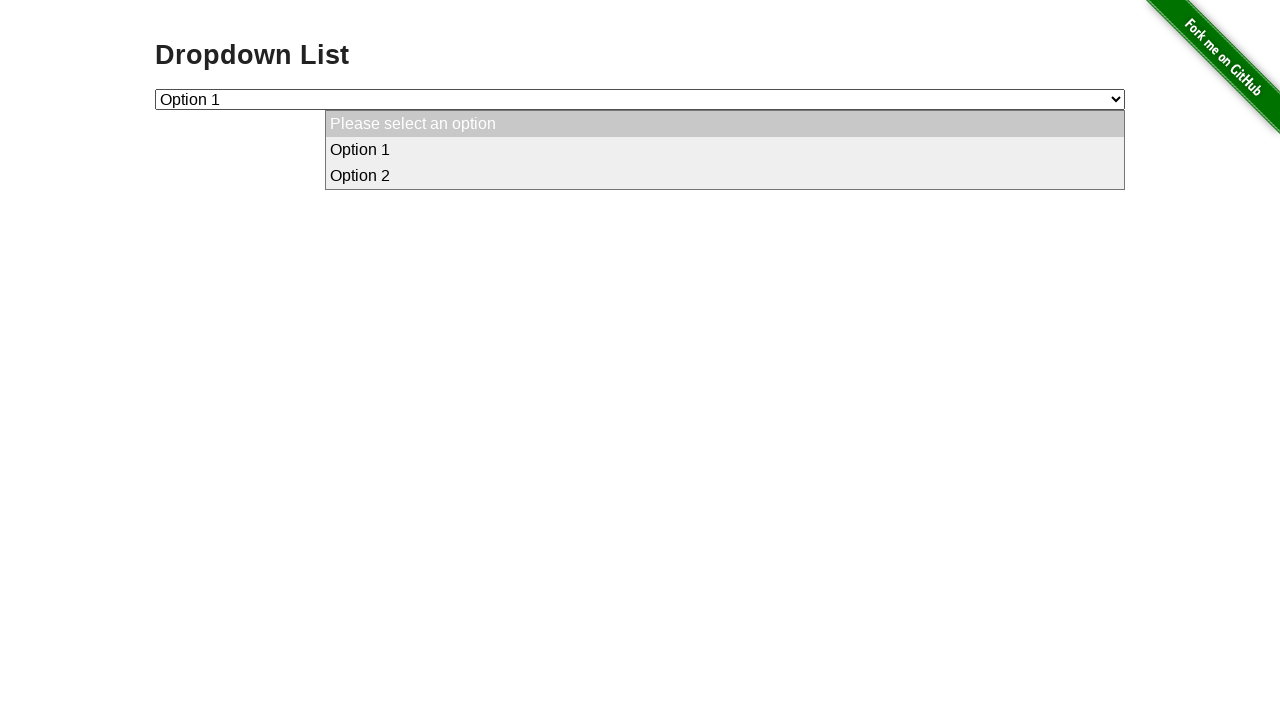

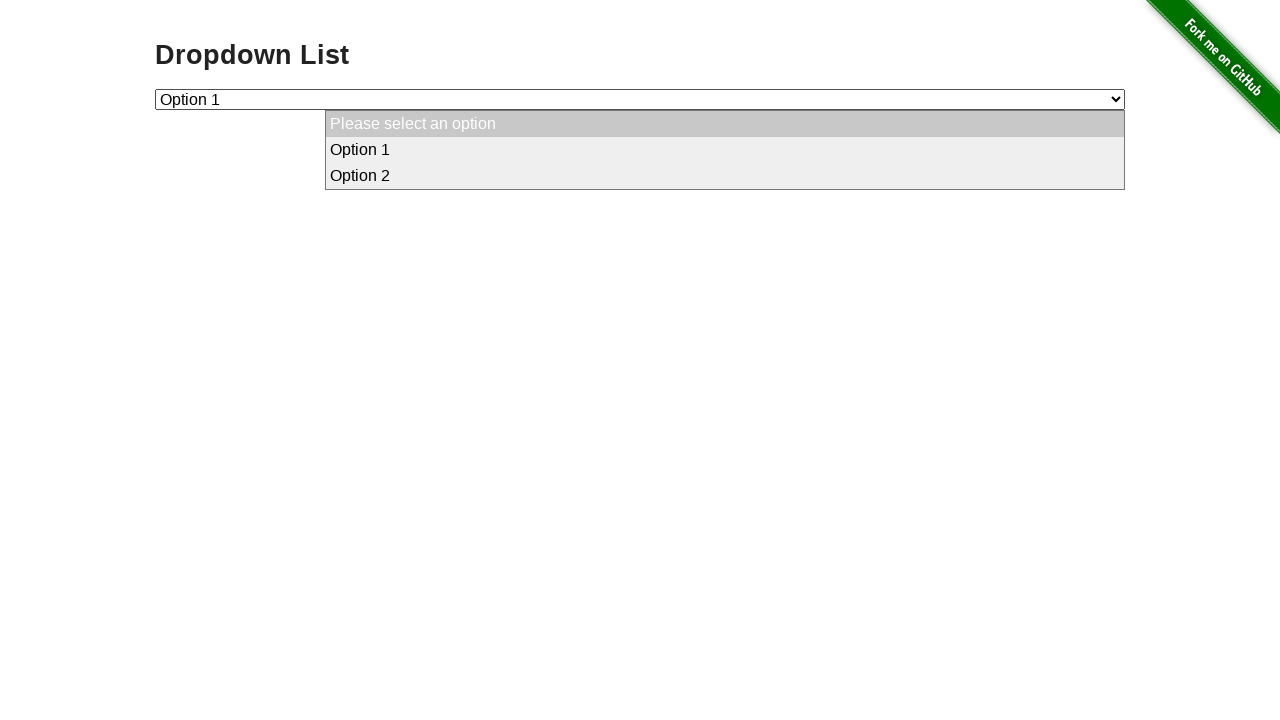